Tests the registration flow by attempting to sign up with an already registered email address and verifying that the appropriate error message is displayed.

Starting URL: https://automationexercise.com/

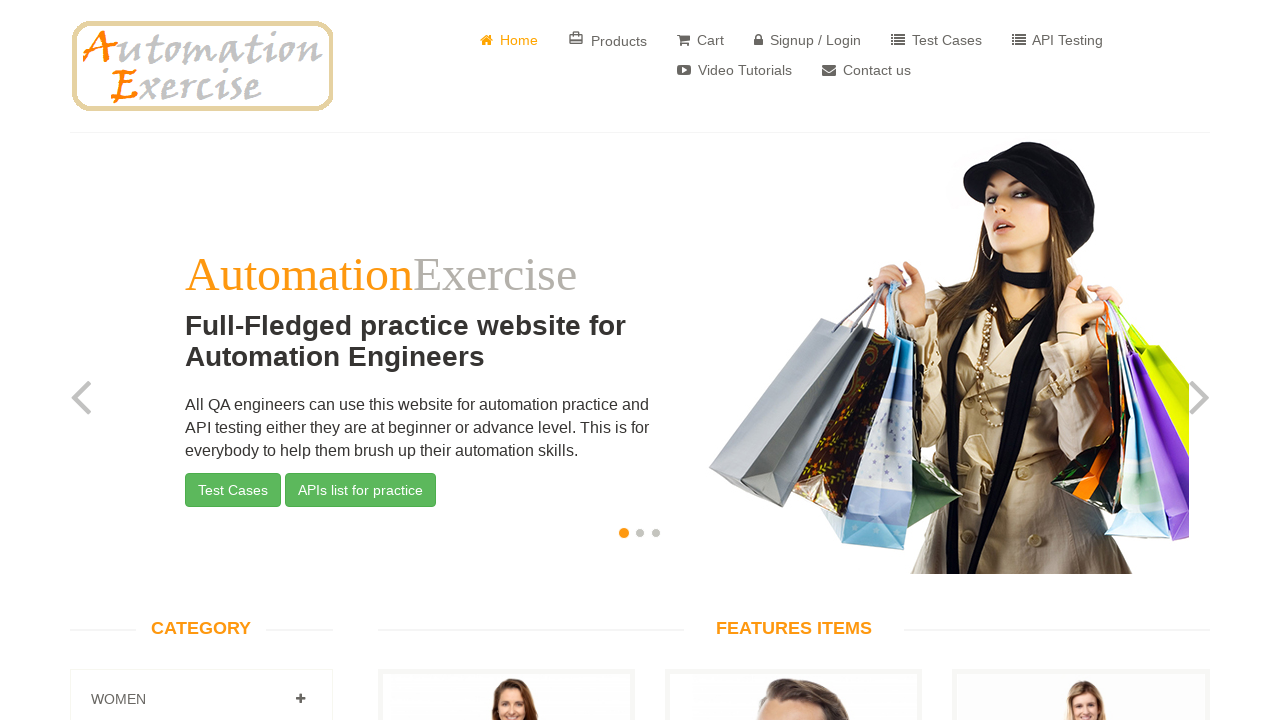

Verified home page is visible by checking for slider section
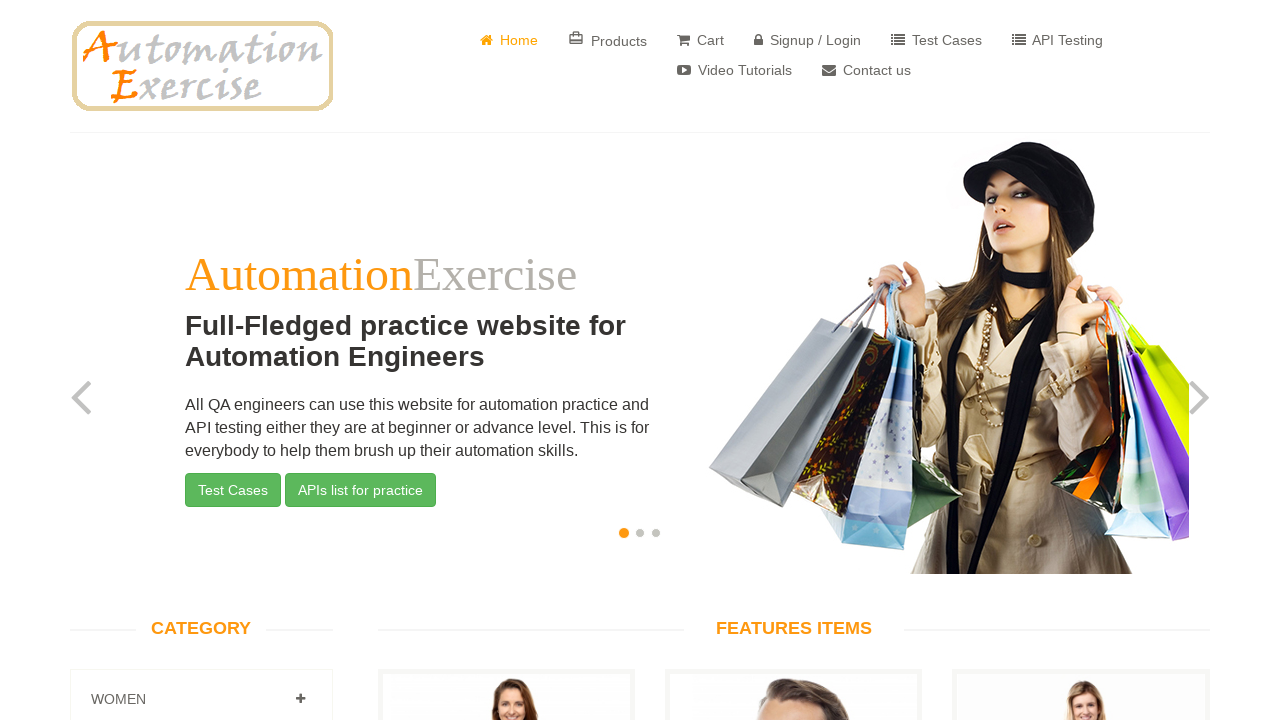

Clicked on 'Signup / Login' button at (808, 40) on a:has-text(' Signup / Login')
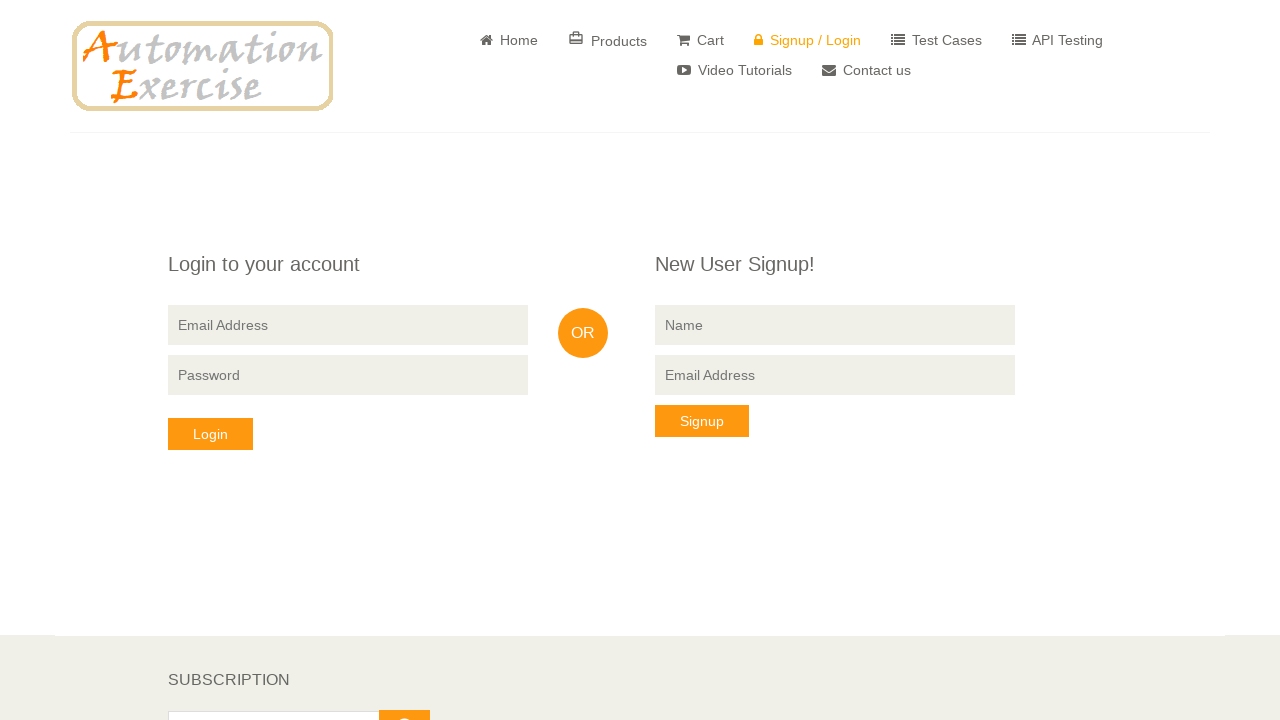

Verified 'New User Signup!' section is visible
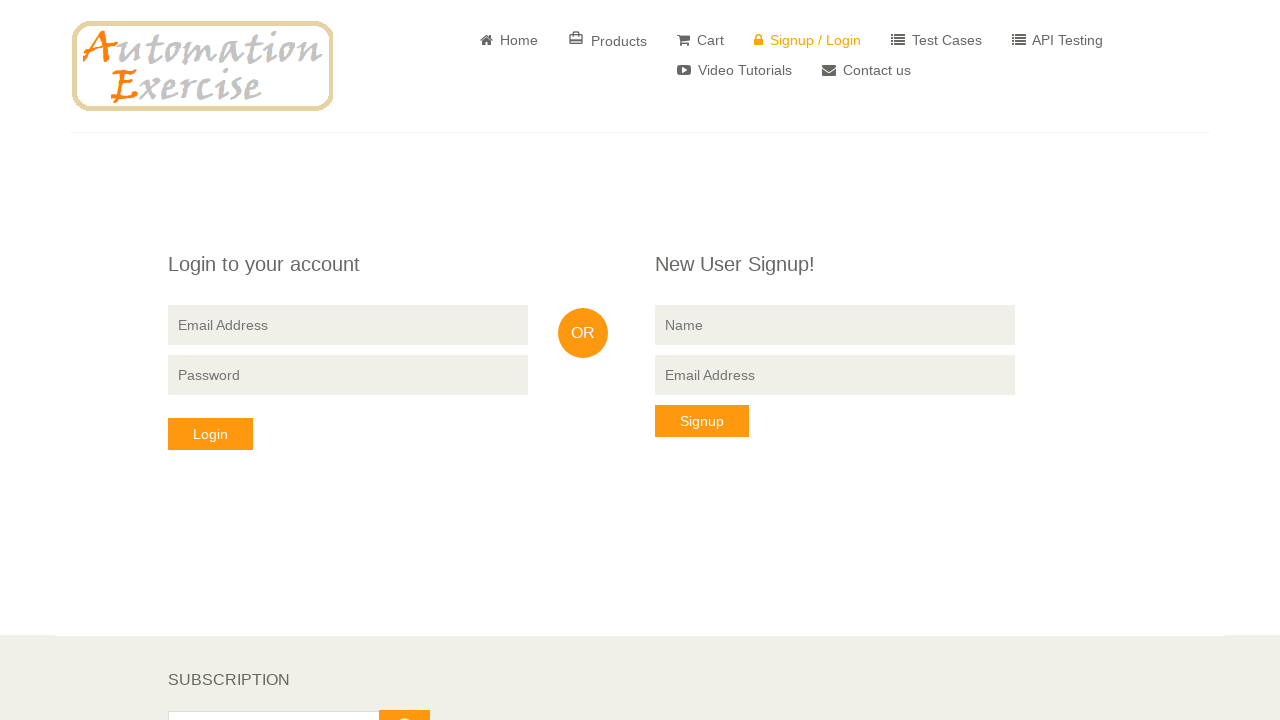

Entered name 'testuser_marcus' in the signup form on input[data-qa='signup-name']
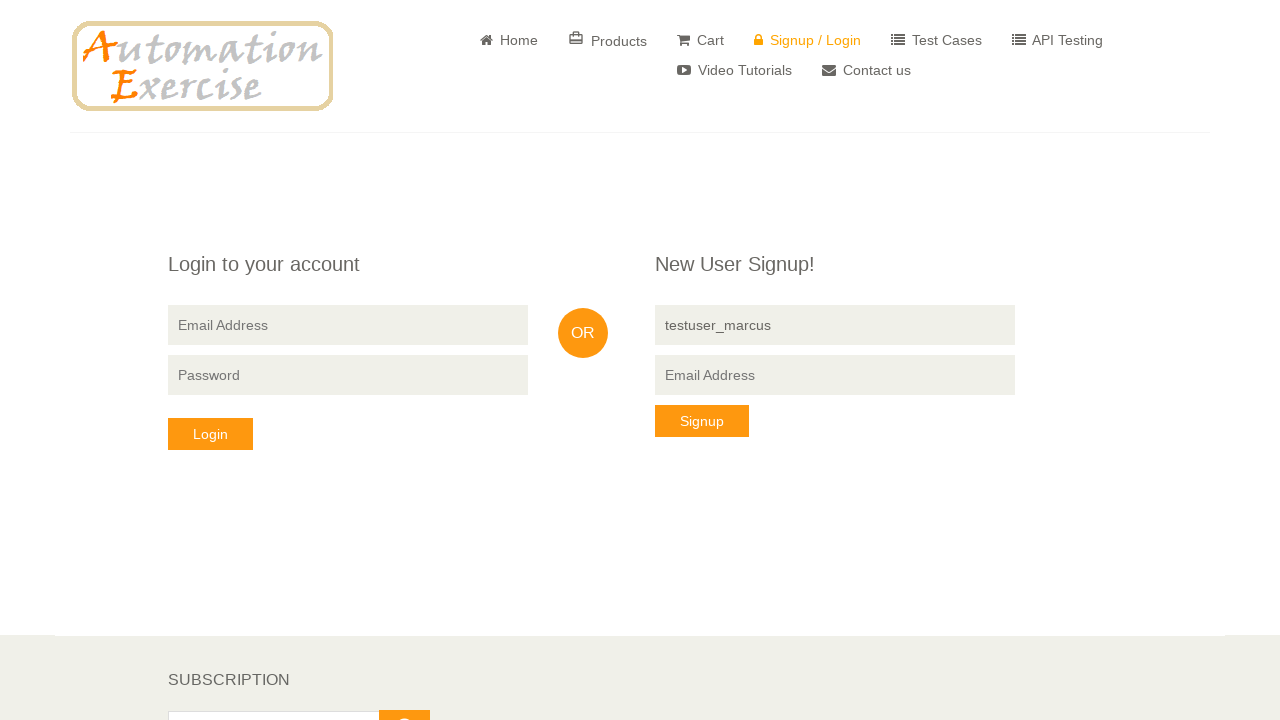

Entered already registered email address 'existing_user_test@example.com' on input[data-qa='signup-email']
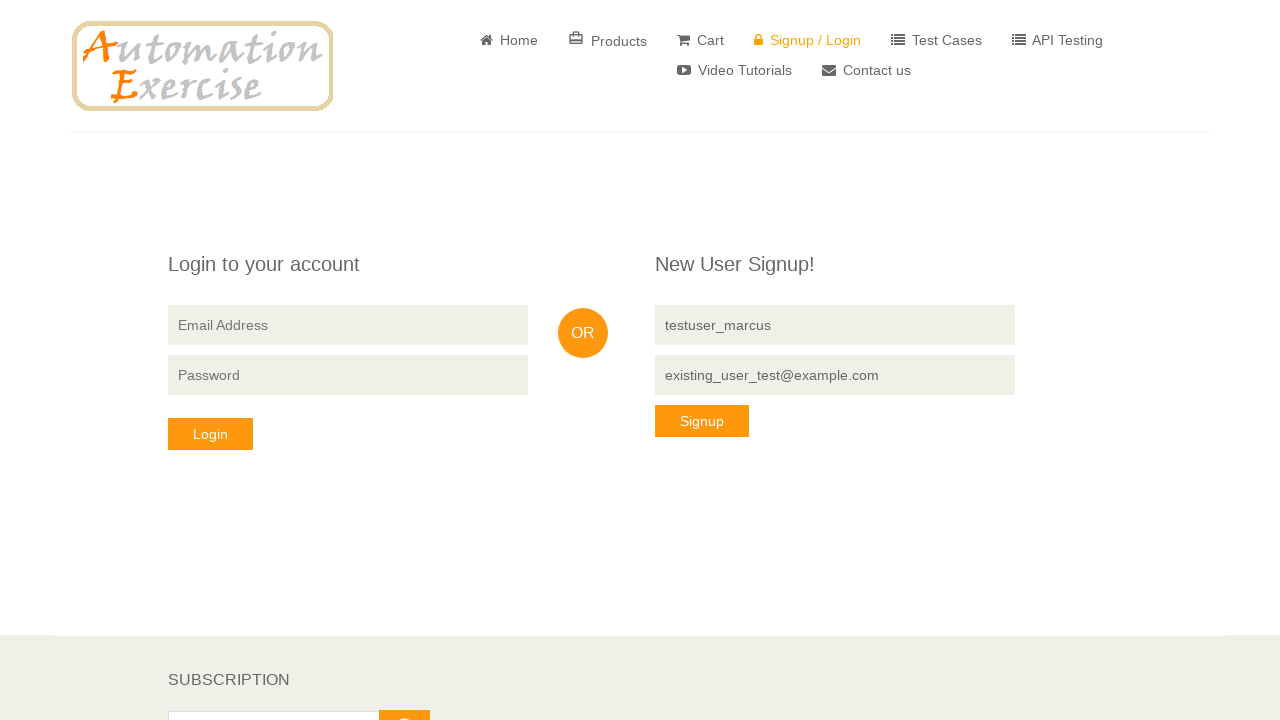

Clicked 'Signup' button at (702, 421) on button[data-qa='signup-button']
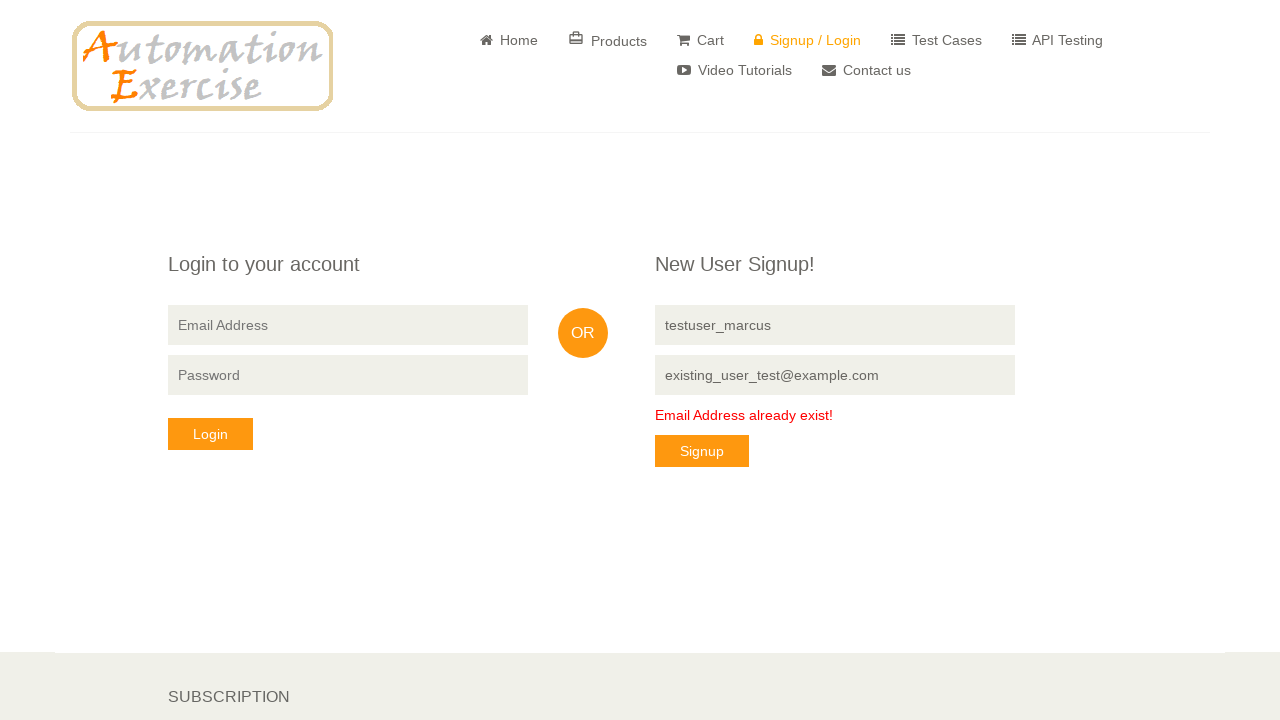

Verified error message 'Email Address already exist!' is displayed
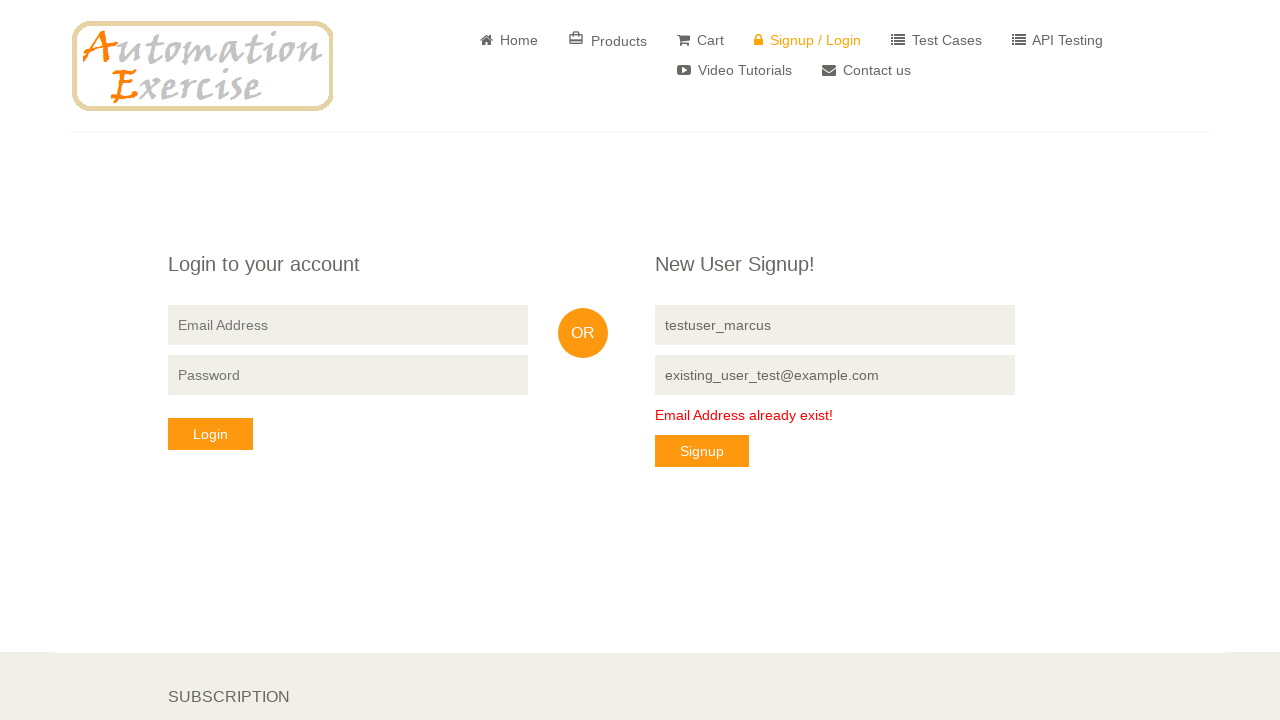

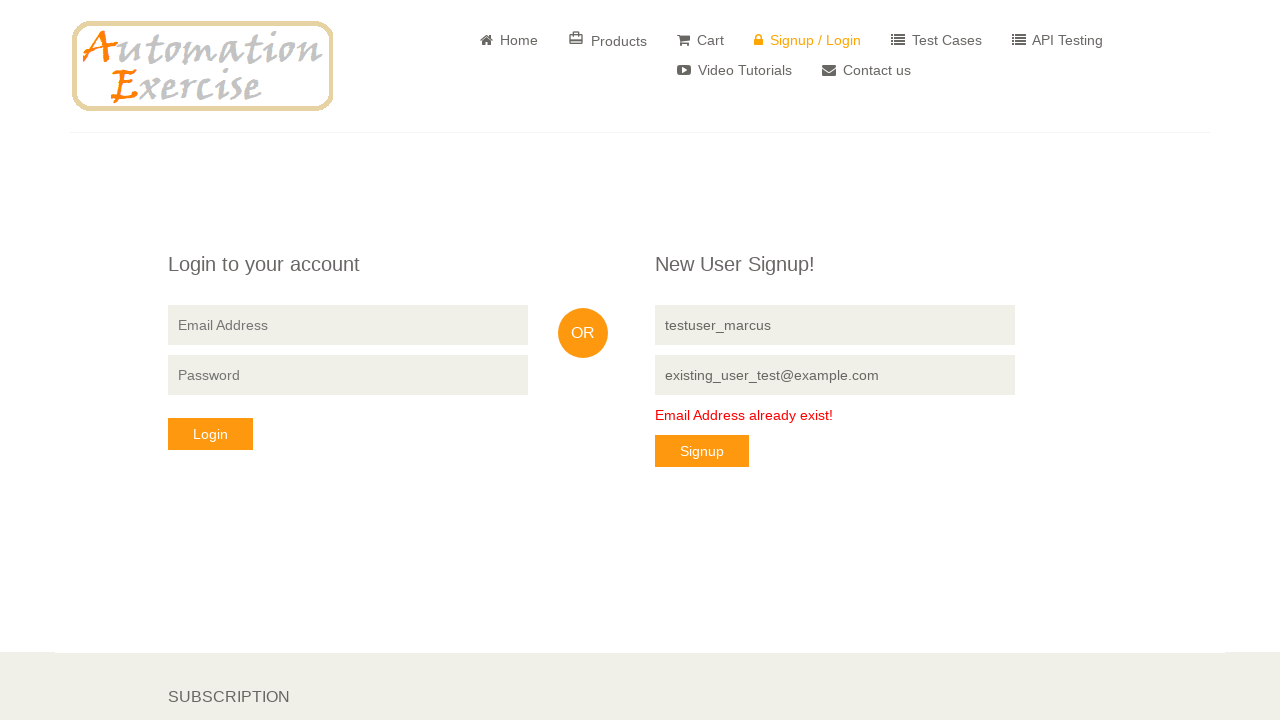